Tests radio button functionality by selecting male and female radio buttons sequentially, then verifies the female radio button is checked.

Starting URL: https://testautomationpractice.blogspot.com/#

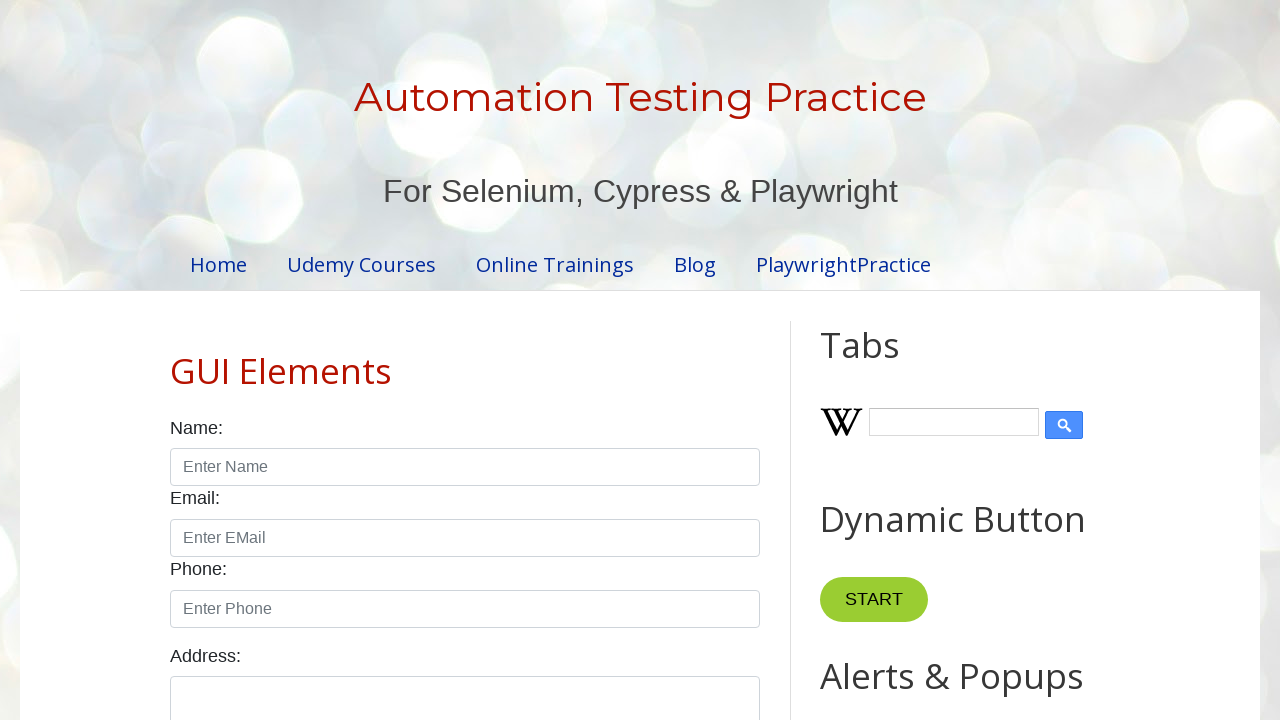

Selected male radio button at (176, 360) on #male
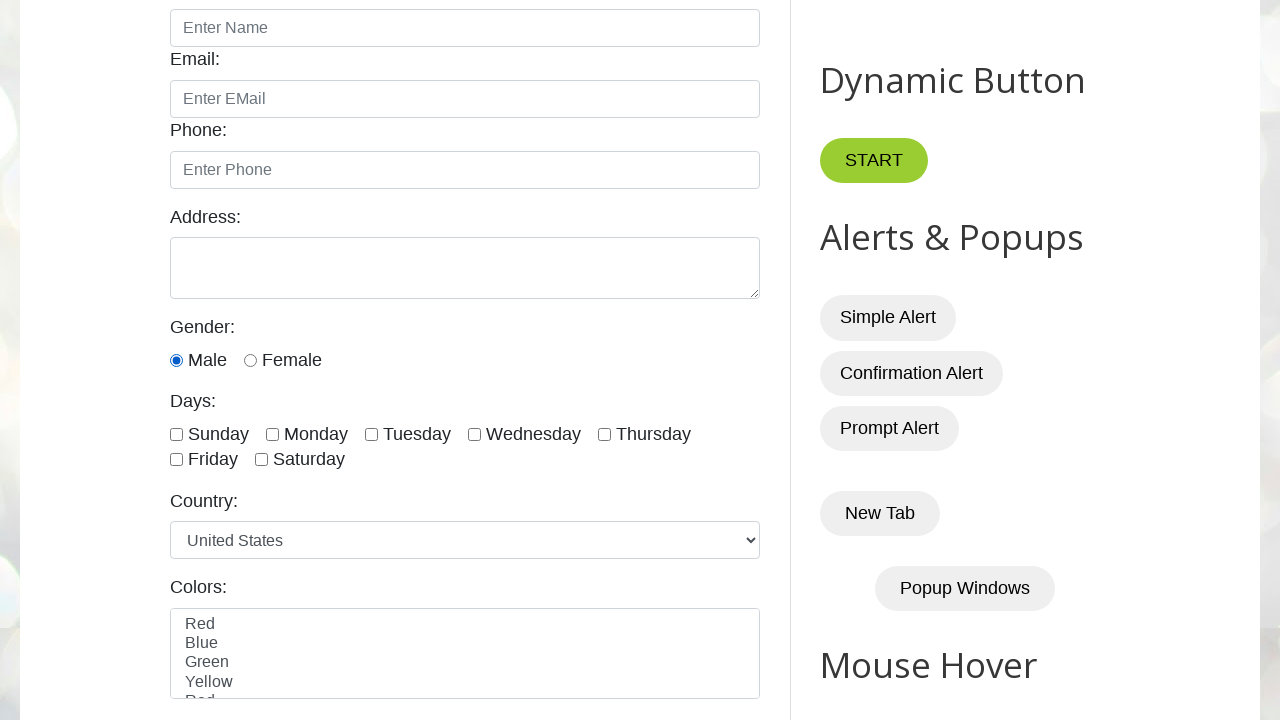

Selected female radio button at (250, 360) on #female
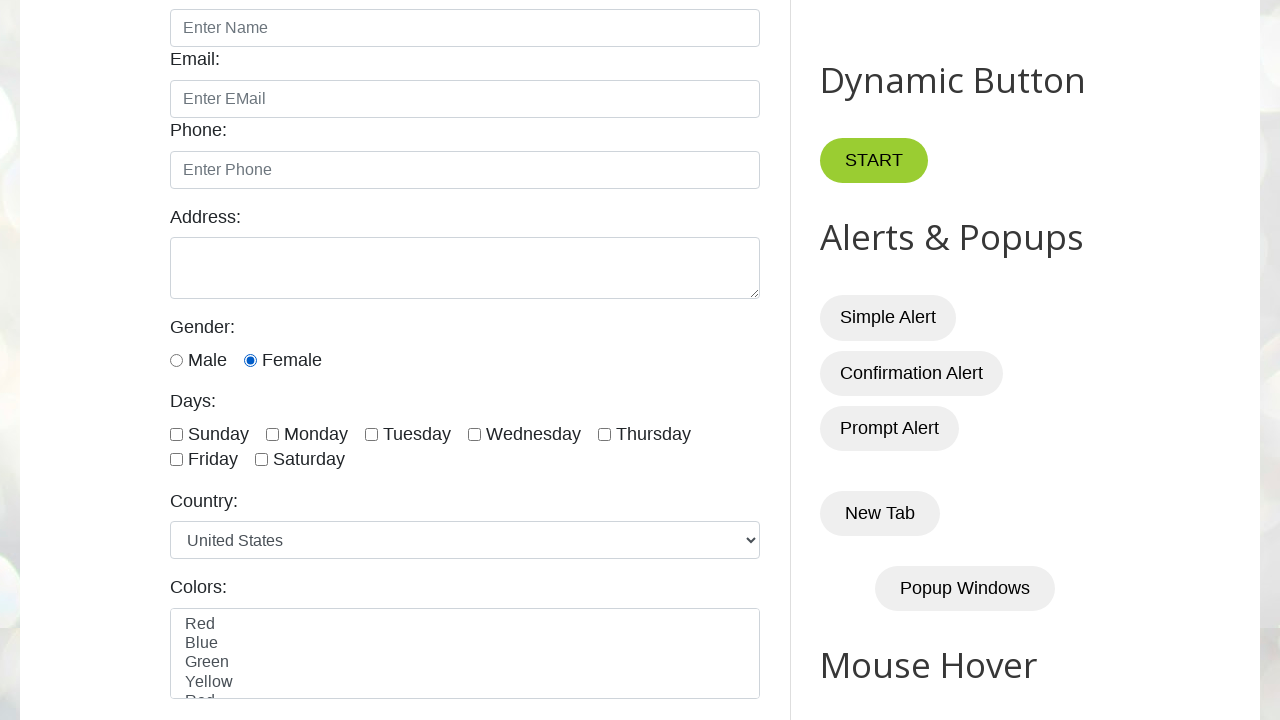

Verified female radio button is checked
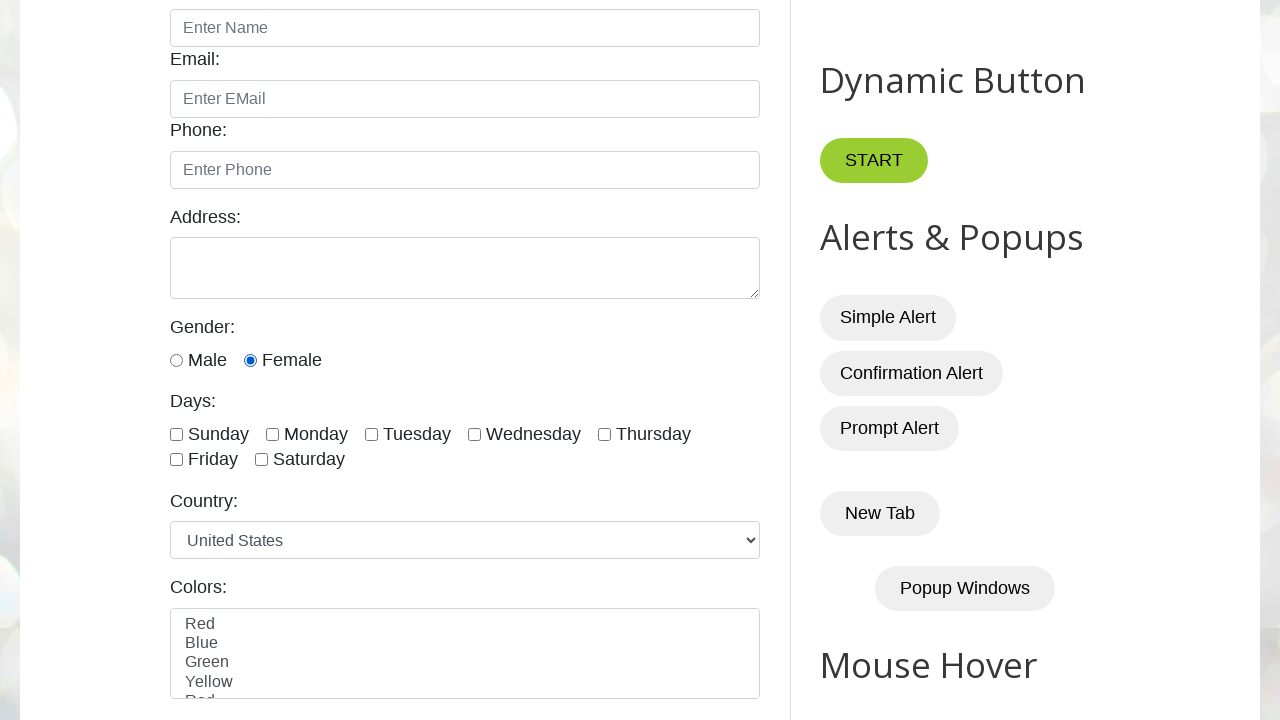

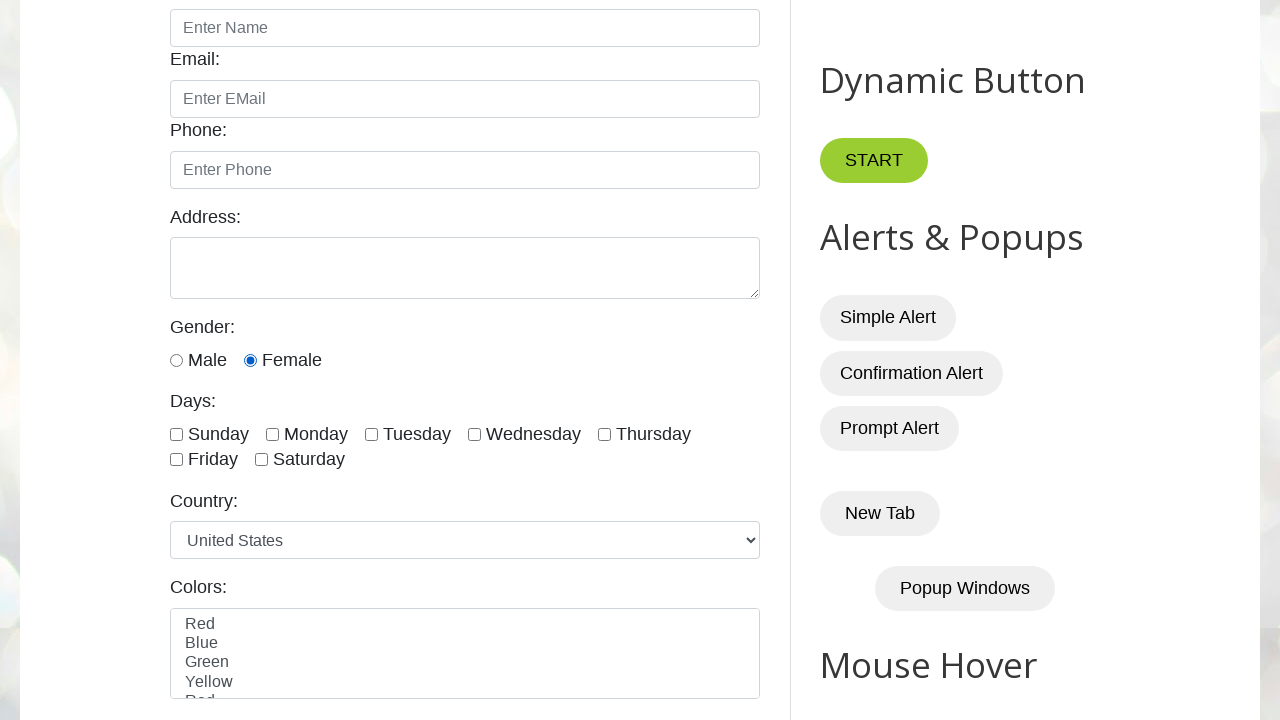